Tests payment form validation with an invalid (too long) card number expecting validation error message

Starting URL: https://sandbox.cardpay.com/MI/cardpayment2.html?orderXml=PE9SREVSIFdBTExFVF9JRD0nODI5OScgT1JERVJfTlVNQkVSPSc0NTgyMTEnIEFNT1VOVD0nMjkxLjg2JyBDVVJSRU5DWT0nRVVSJyAgRU1BSUw9J2N1c3RvbWVyQGV4YW1wbGUuY29tJz4KPEFERFJFU1MgQ09VTlRSWT0nVVNBJyBTVEFURT0nTlknIFpJUD0nMTAwMDEnIENJVFk9J05ZJyBTVFJFRVQ9JzY3NyBTVFJFRVQnIFBIT05FPSc4NzY5OTA5MCcgVFlQRT0nQklMTElORycvPgo8L09SREVSPg==&sha512=998150a2b27484b776a1628bfe7505a9cb430f276dfa35b14315c1c8f03381a90490f6608f0dcff789273e05926cd782e1bb941418a9673f43c47595aa7b8b0d

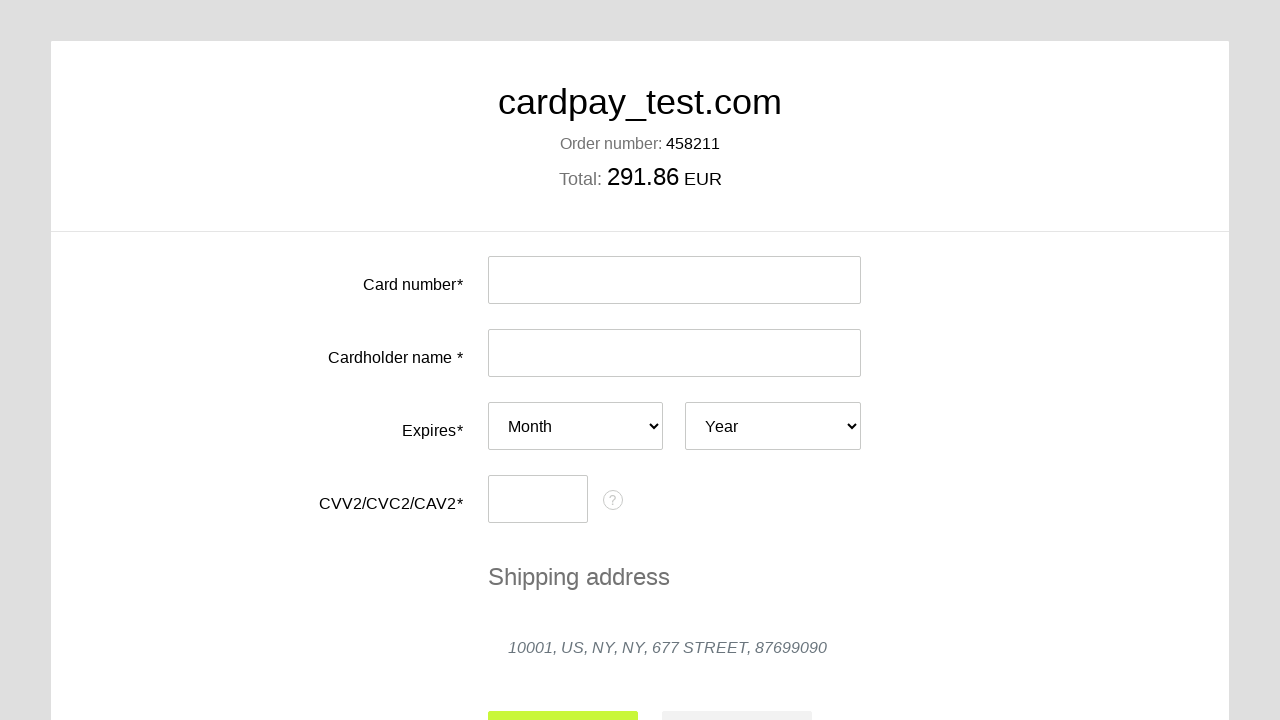

Clicked card number input field at (674, 280) on #input-card-number
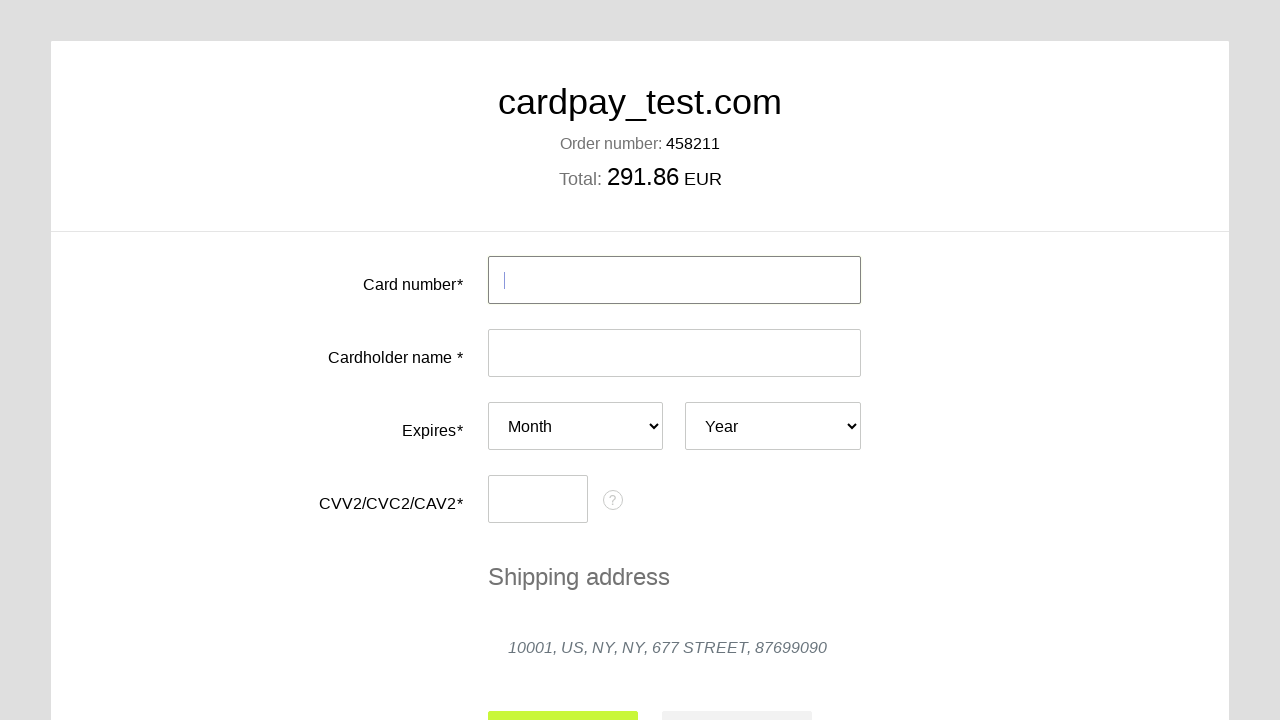

Filled card number field with invalid (too long) card number '4444444444449777111' on #input-card-number
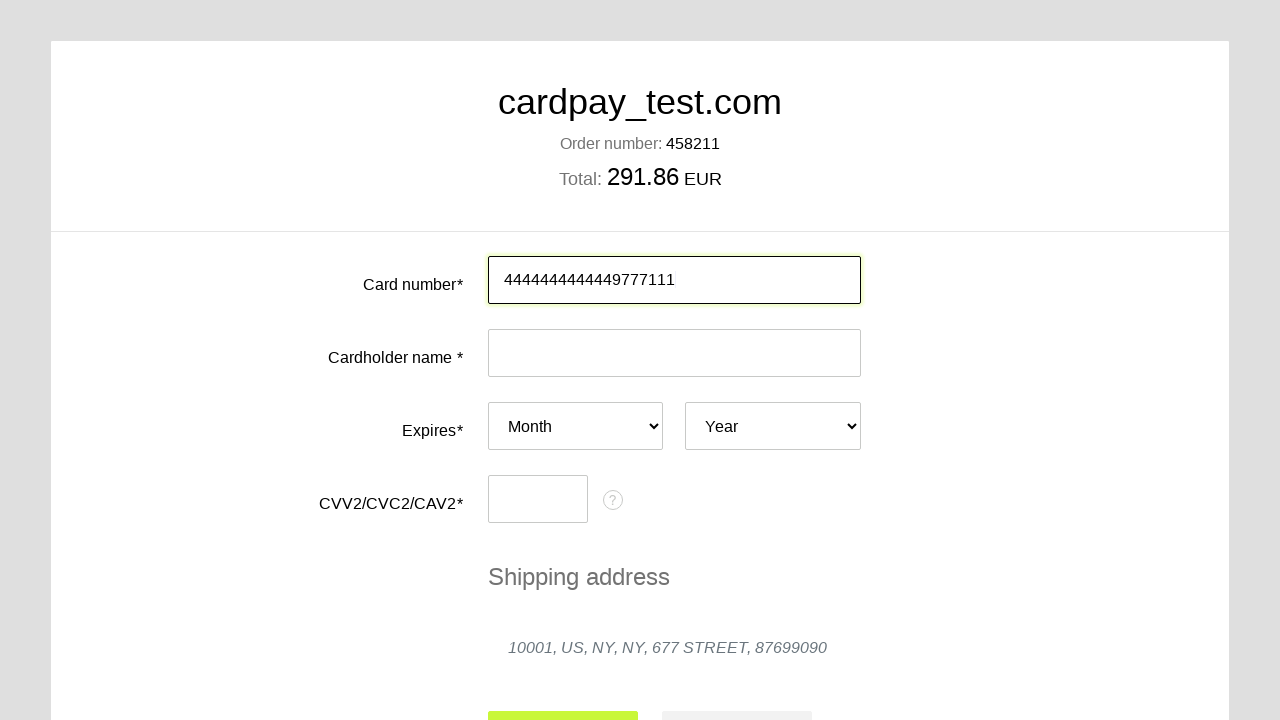

Clicked card holder name input field at (674, 353) on #input-card-holder
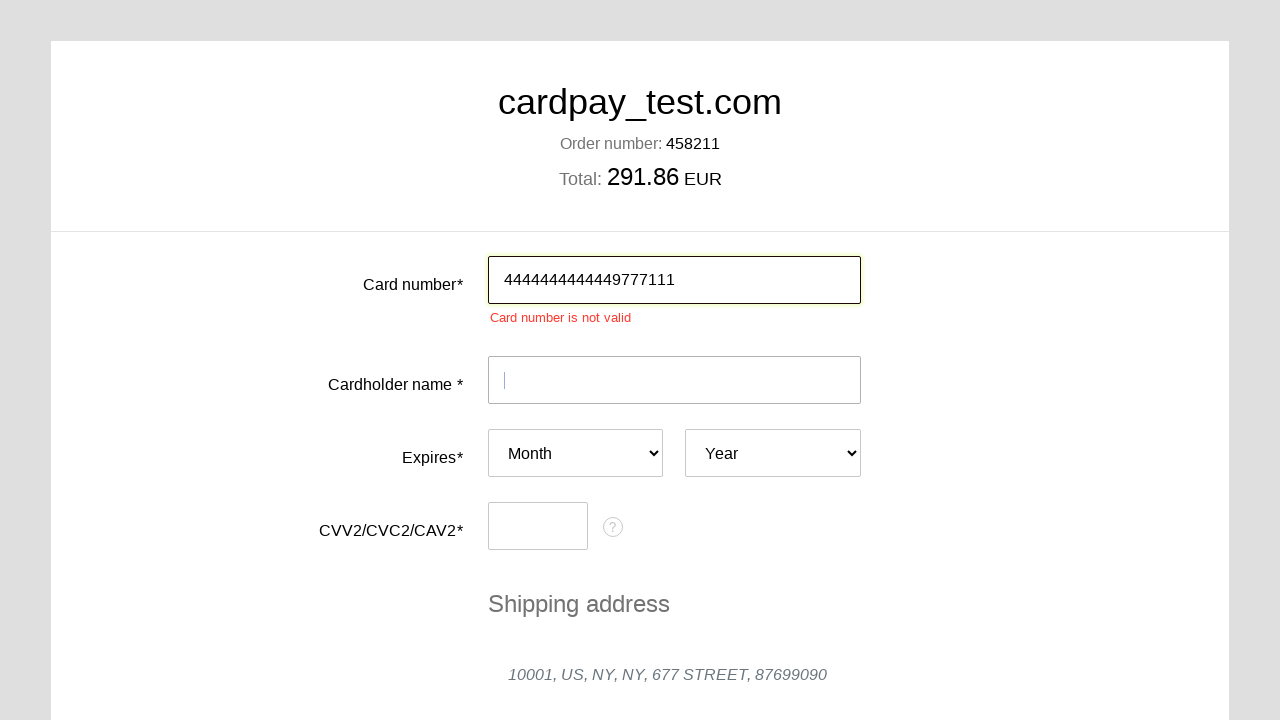

Filled card holder name field with 'JHON JHONSON' on #input-card-holder
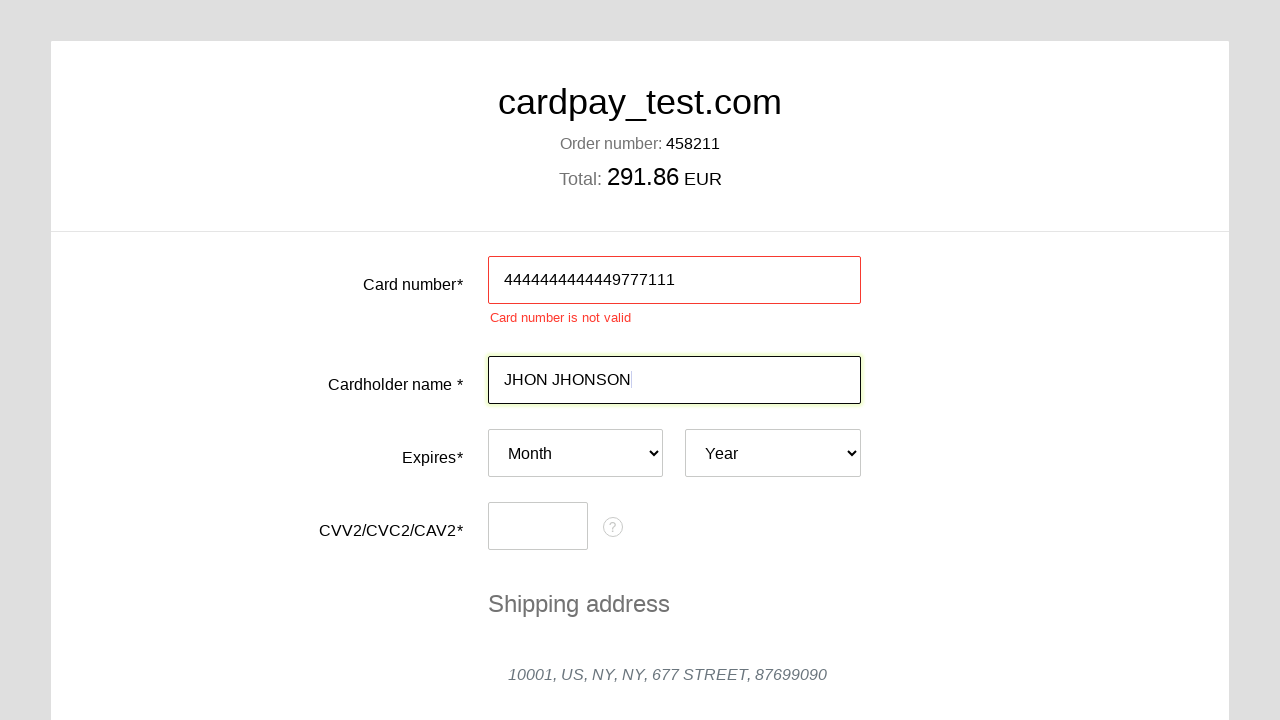

Clicked expiry month dropdown at (576, 453) on #card-expires-month
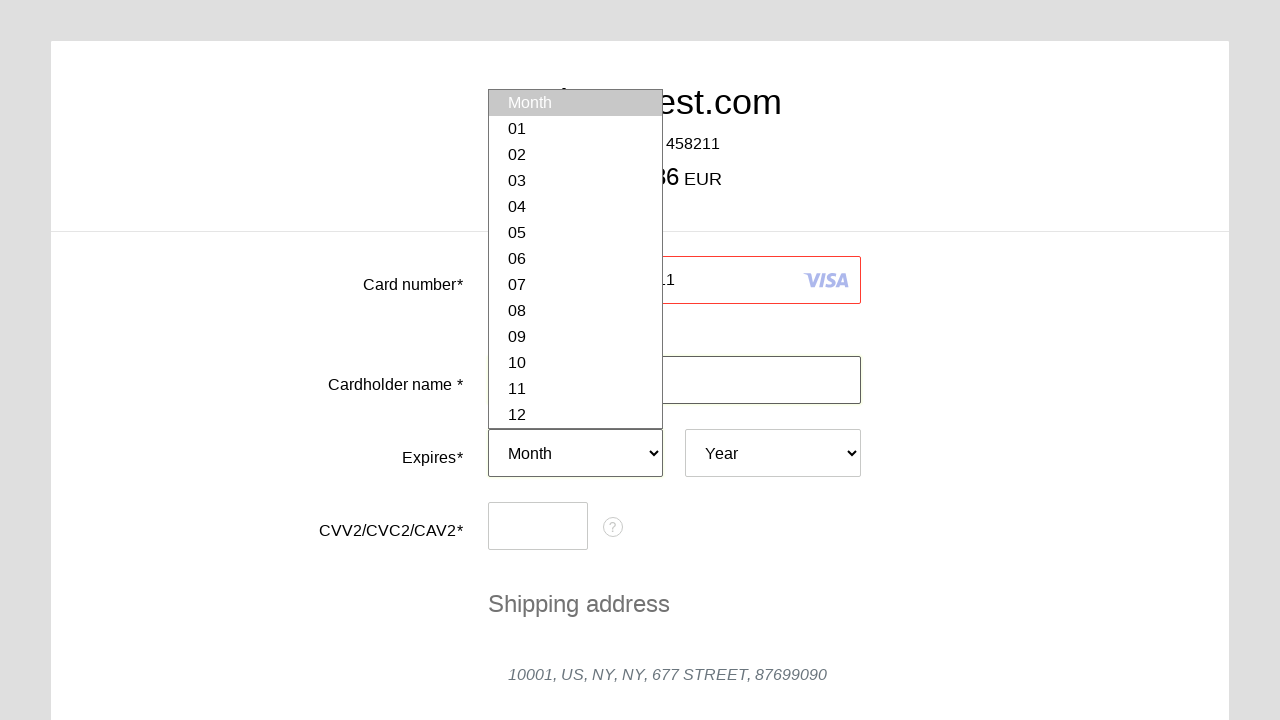

Selected expiry month '03' on #card-expires-month
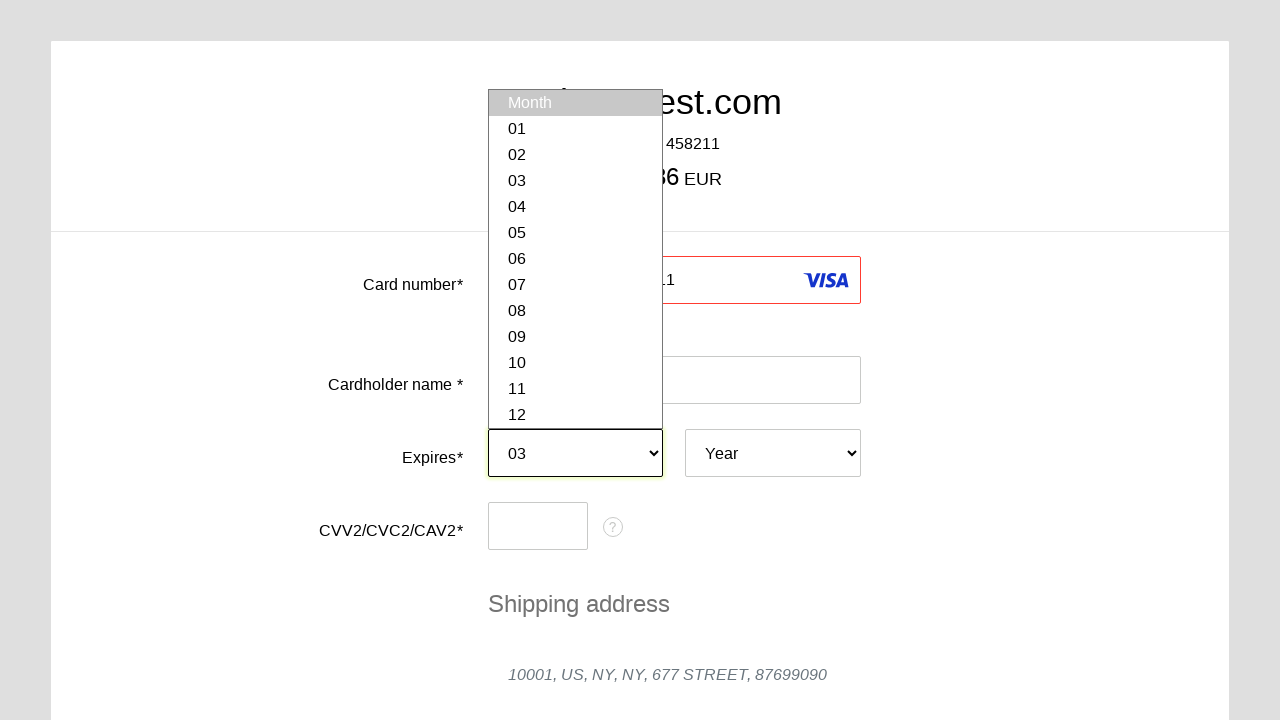

Clicked expiry year dropdown at (773, 453) on #card-expires-year
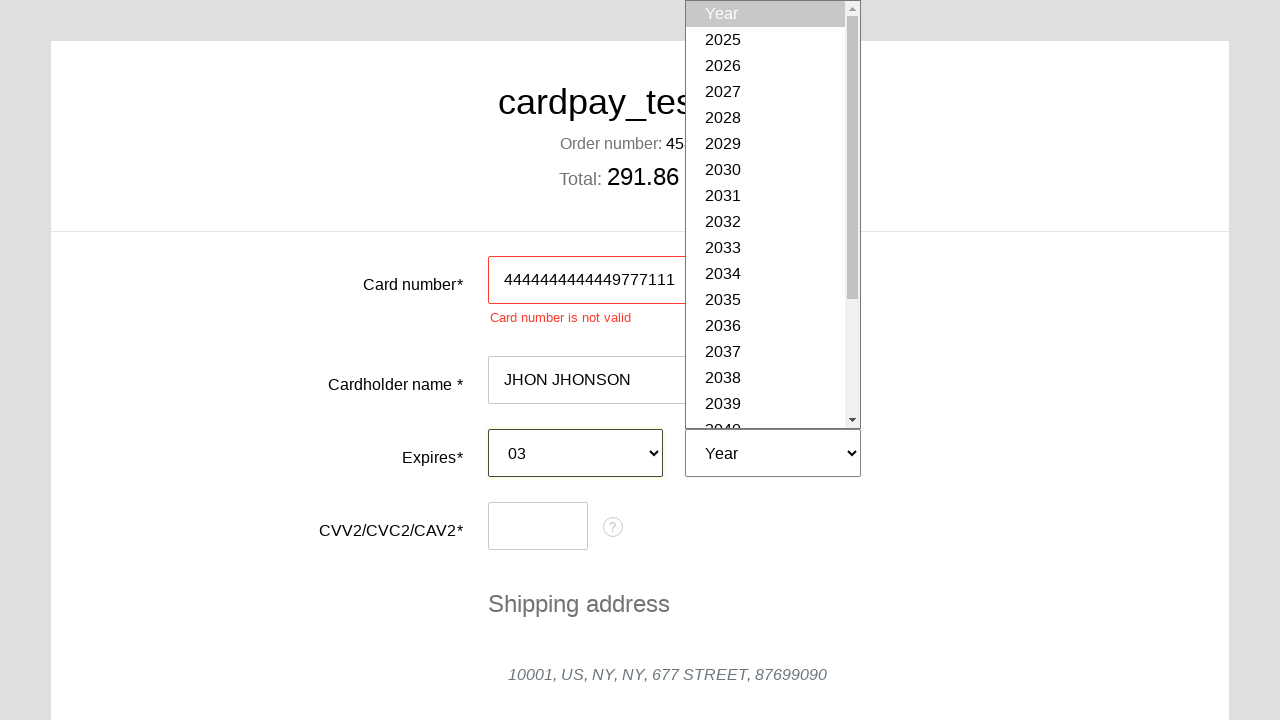

Selected expiry year '2026' on #card-expires-year
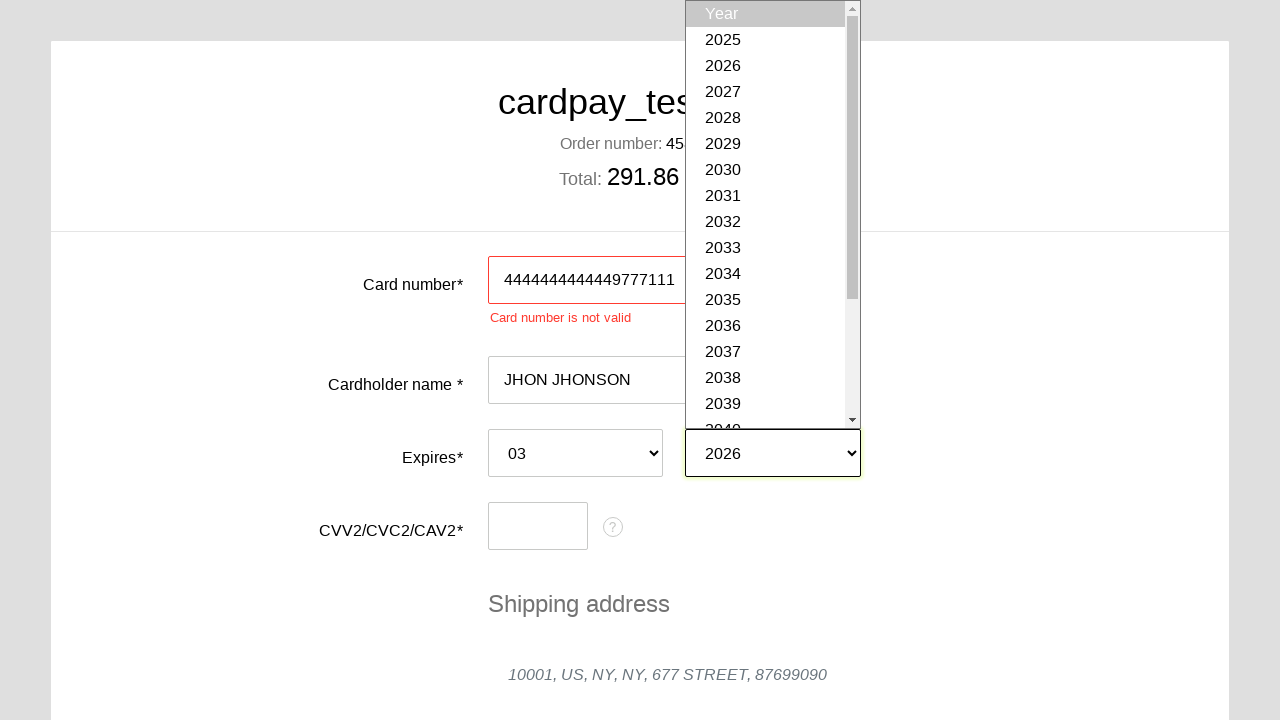

Clicked CVC input field at (538, 526) on #input-card-cvc
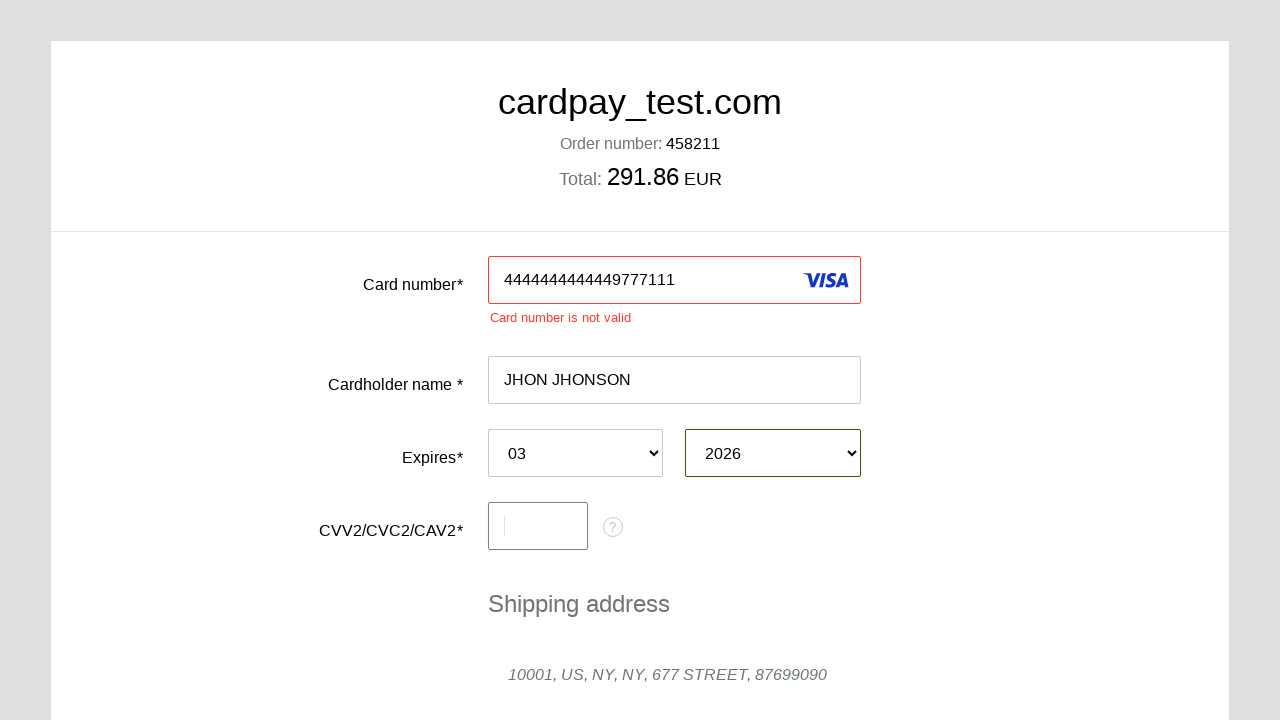

Filled CVC field with '333' on #input-card-cvc
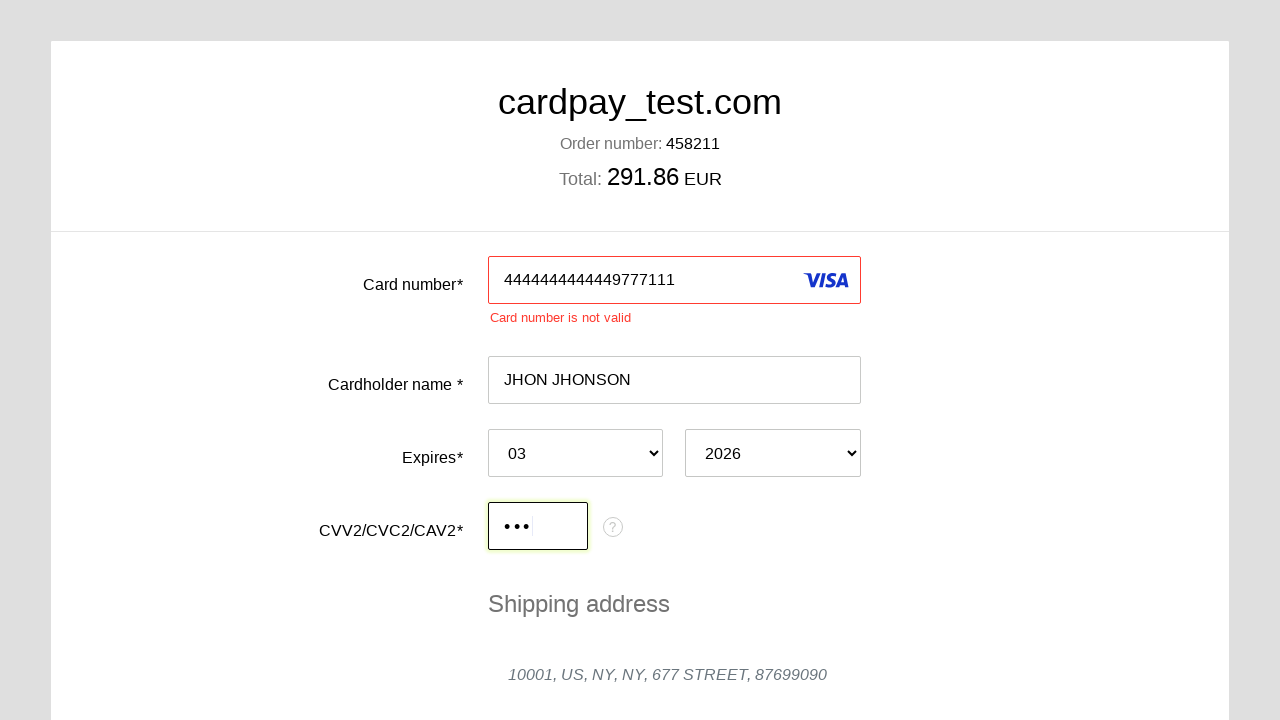

Clicked submit button to attempt payment at (563, 503) on #action-submit
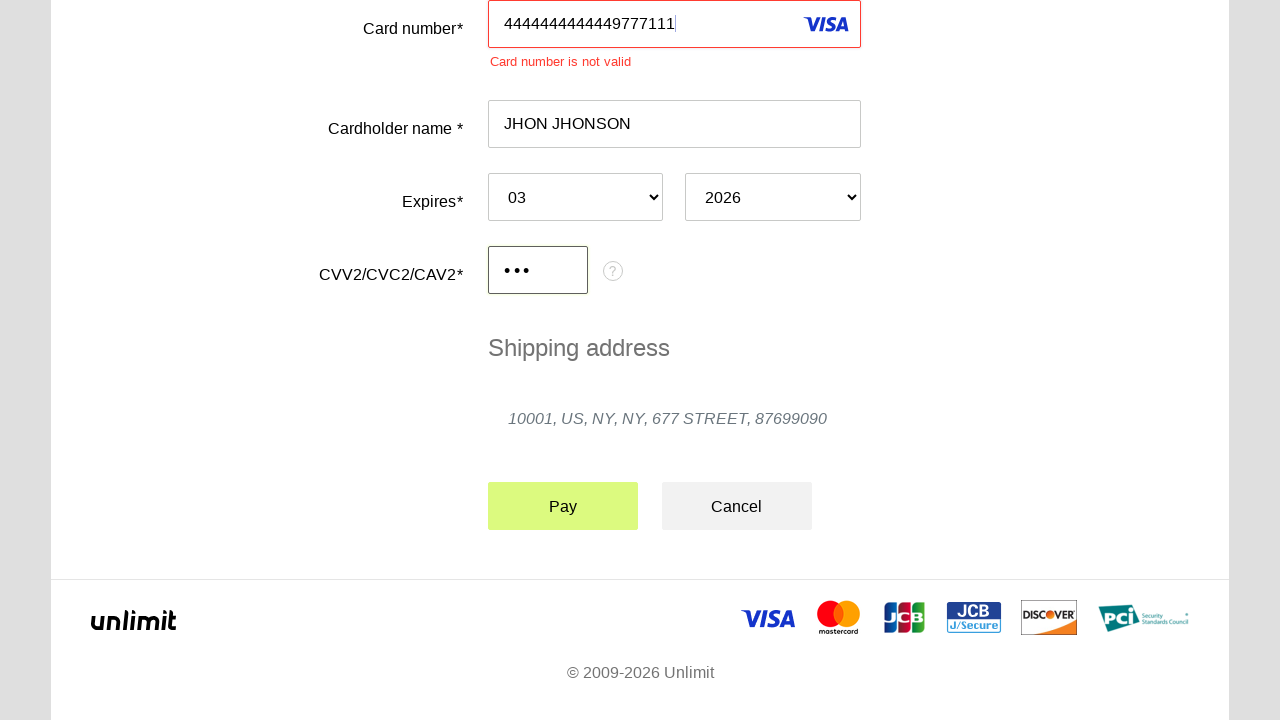

Validation error message appeared for invalid card number
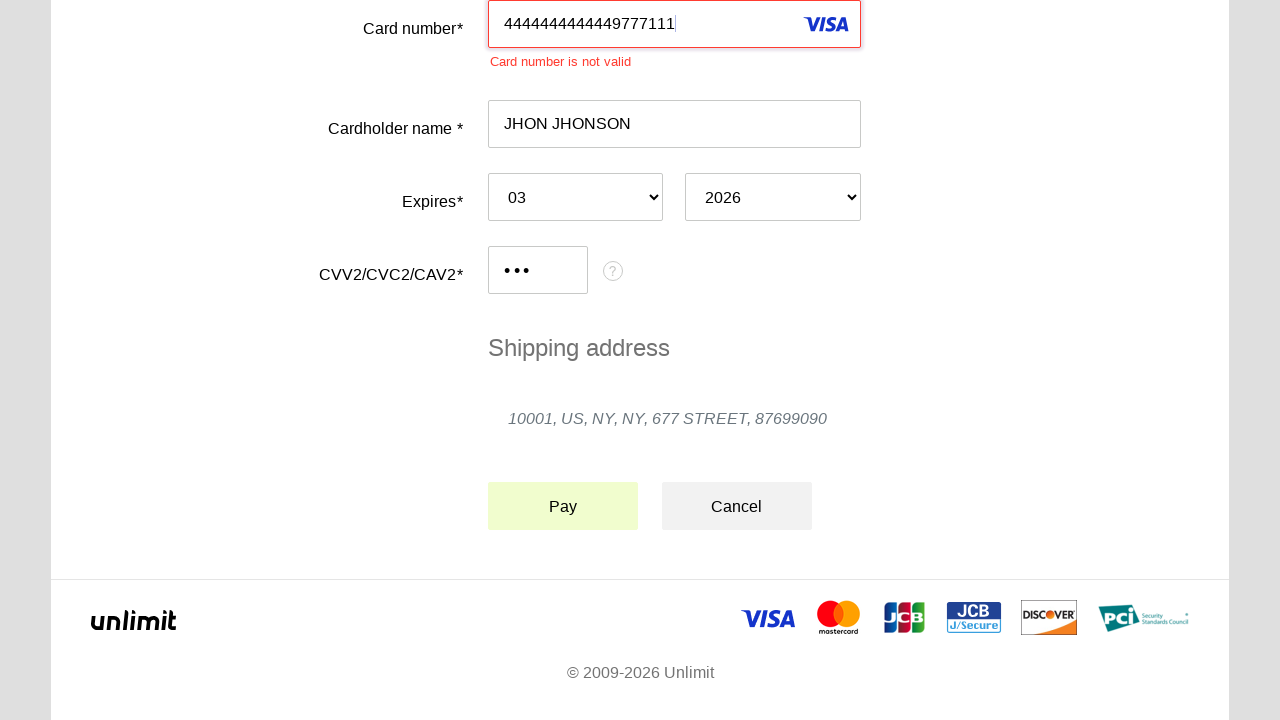

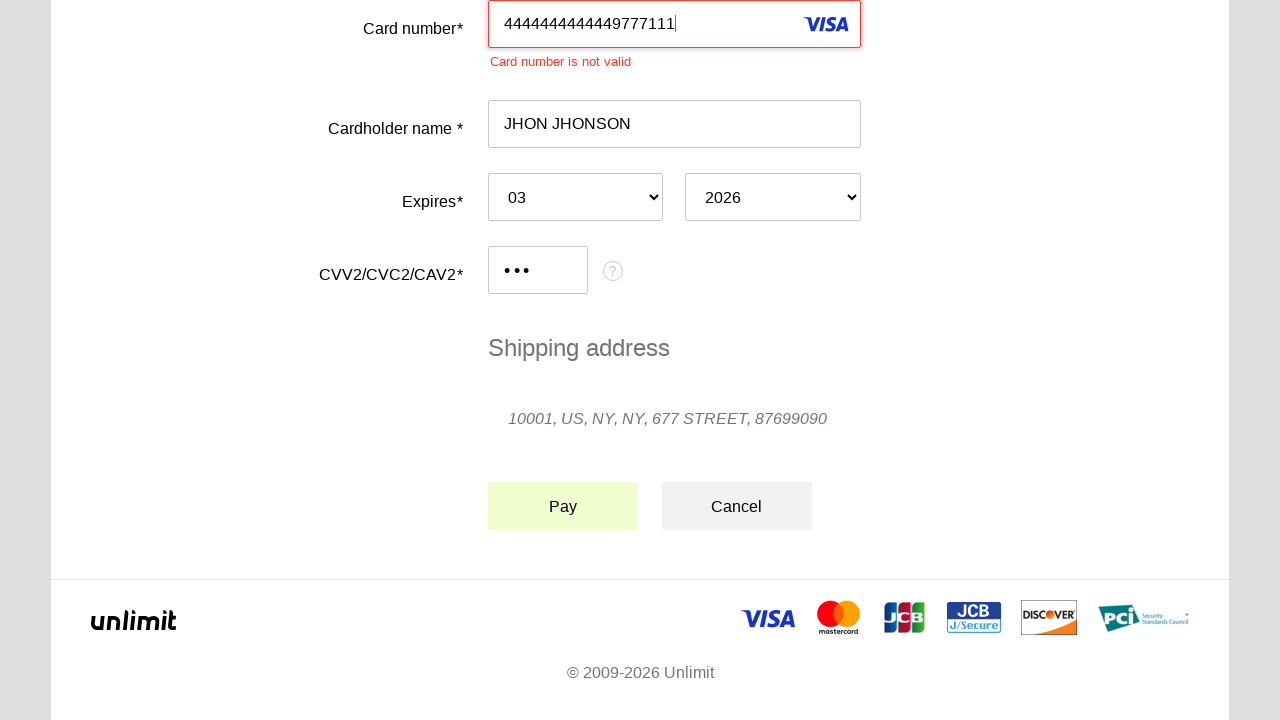